Demonstrates click-and-hold, move to target, and release mouse actions

Starting URL: https://crossbrowsertesting.github.io/drag-and-drop

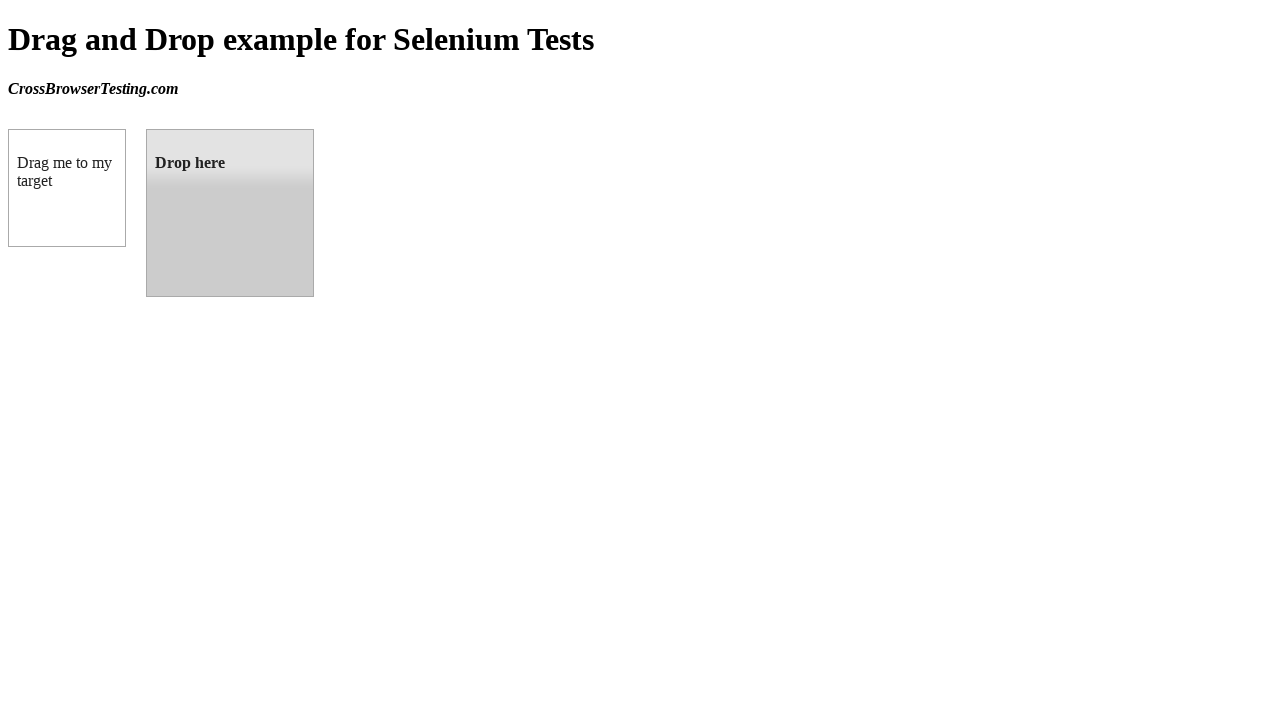

Located draggable source element
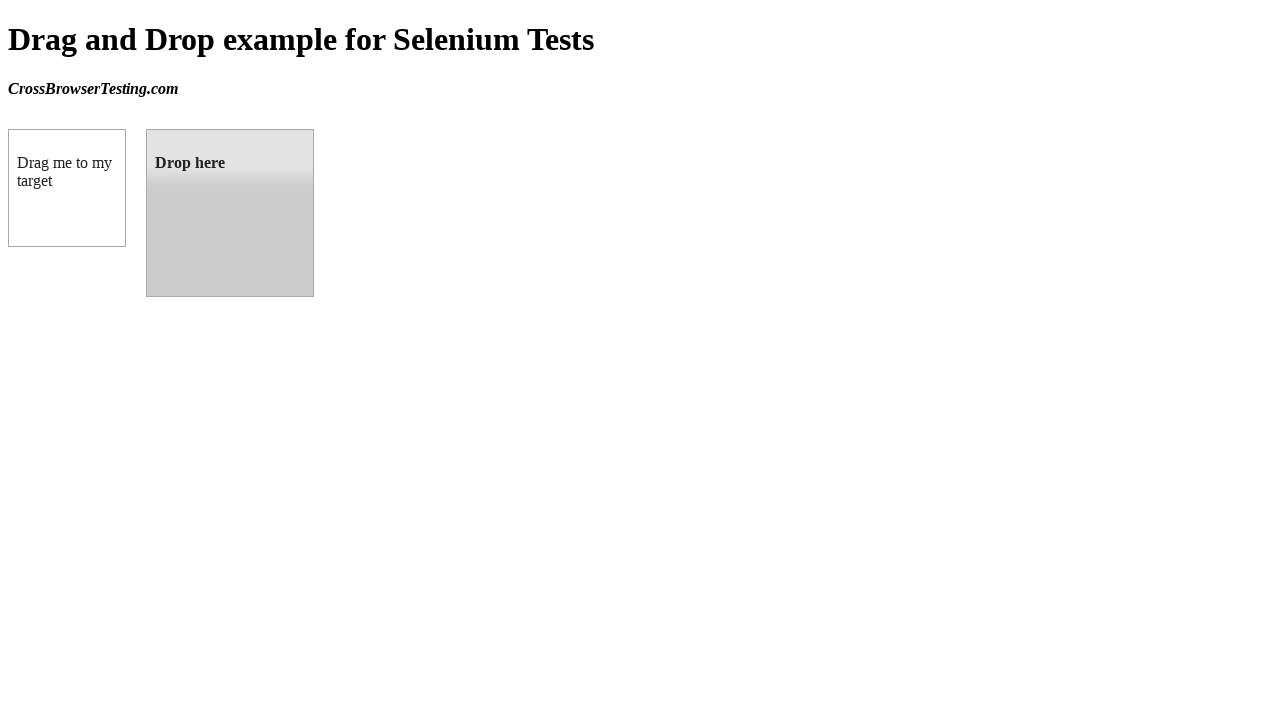

Located droppable target element
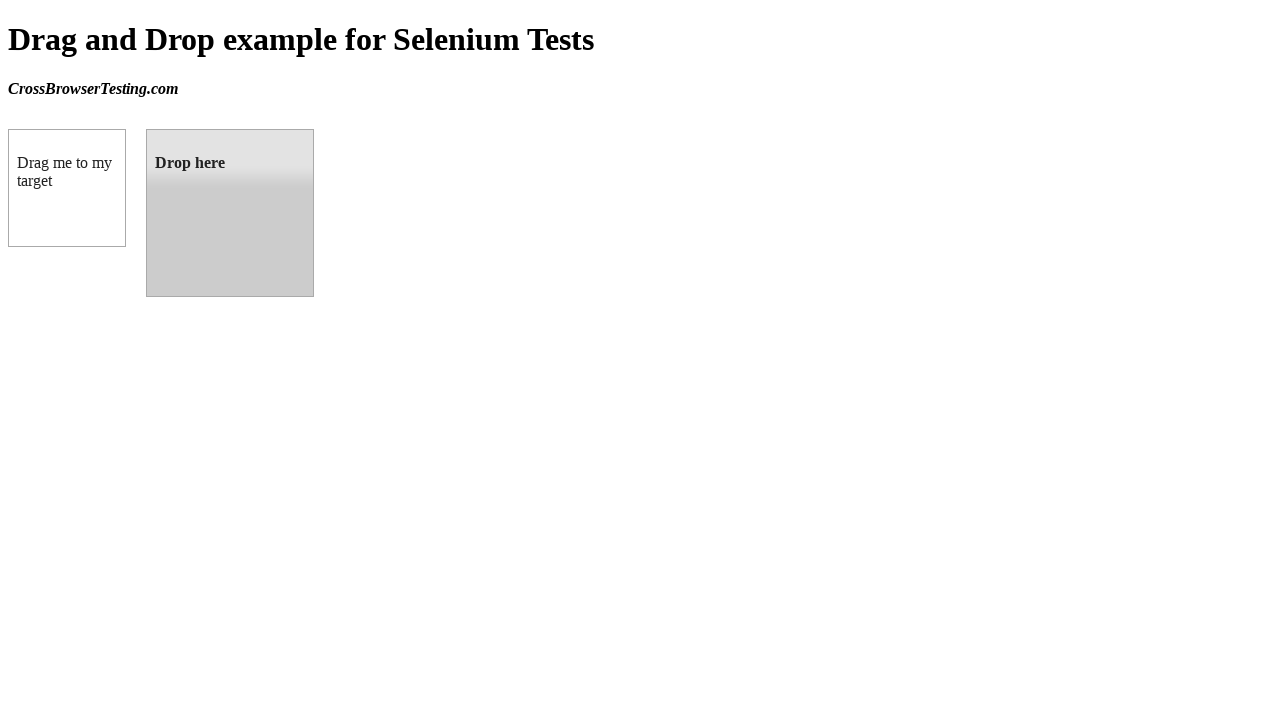

Retrieved bounding box of draggable element
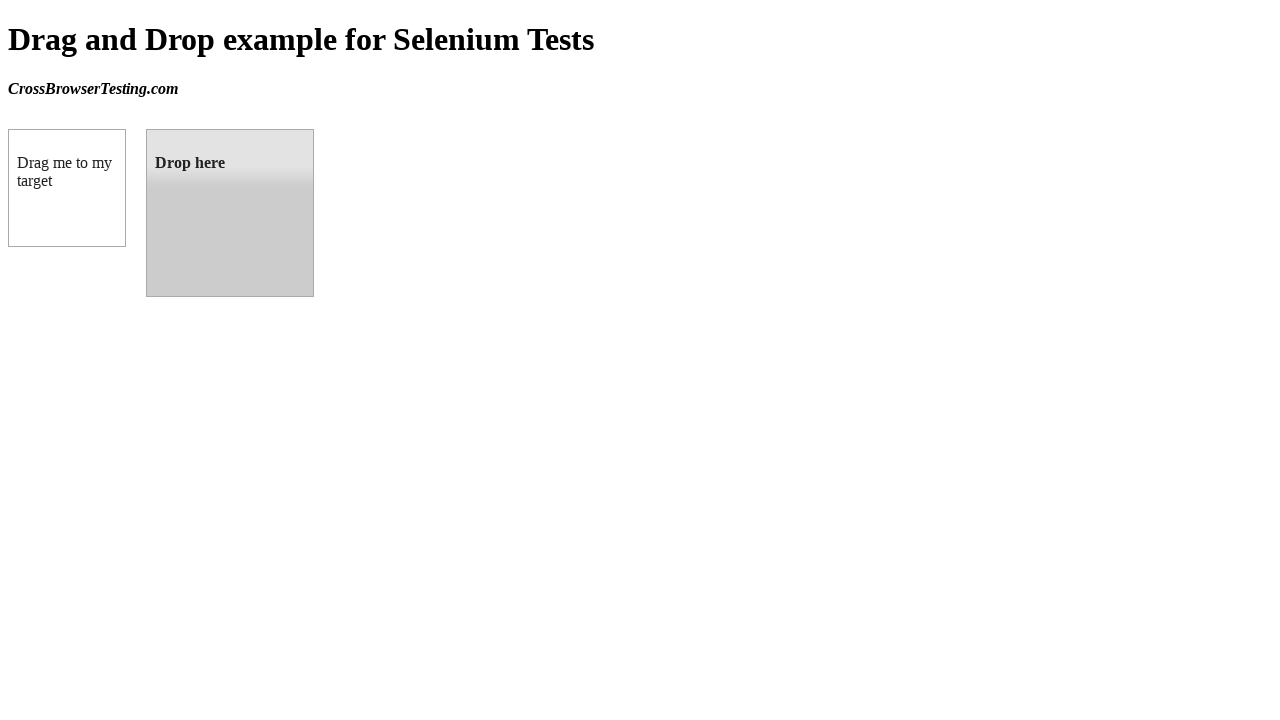

Moved mouse to center of draggable element at (67, 188)
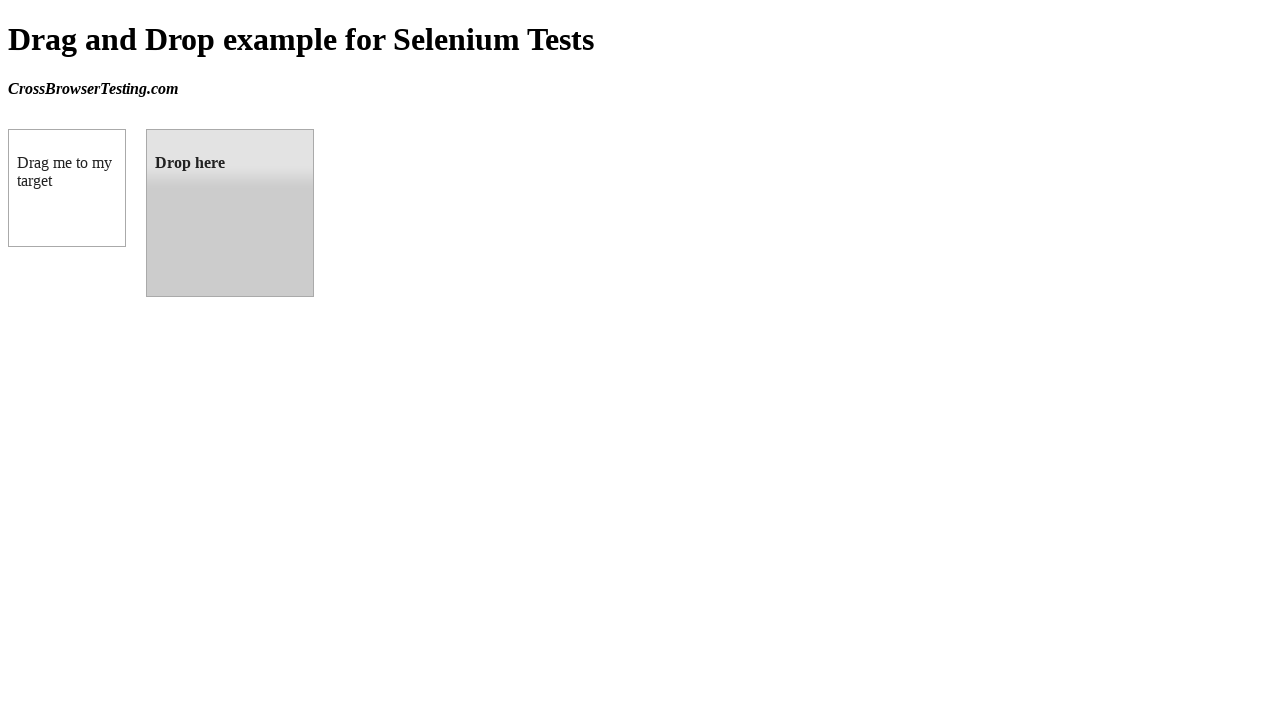

Pressed mouse button down on draggable element at (67, 188)
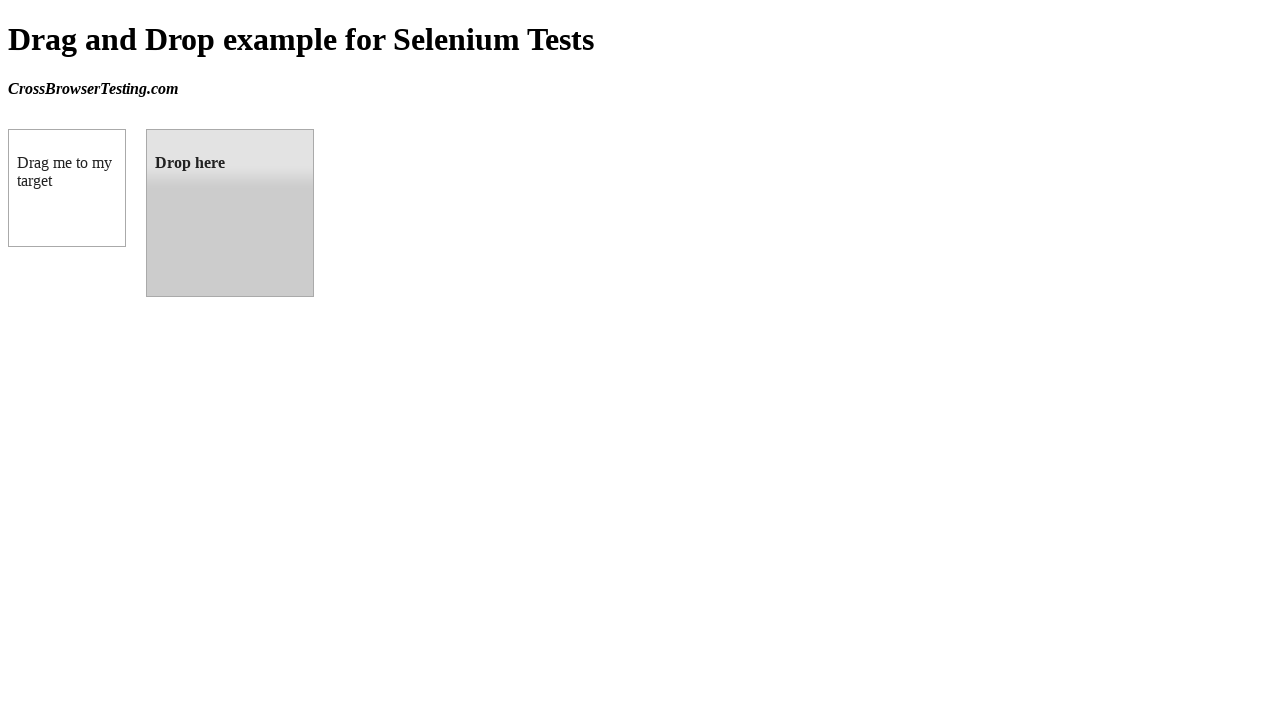

Retrieved bounding box of droppable target element
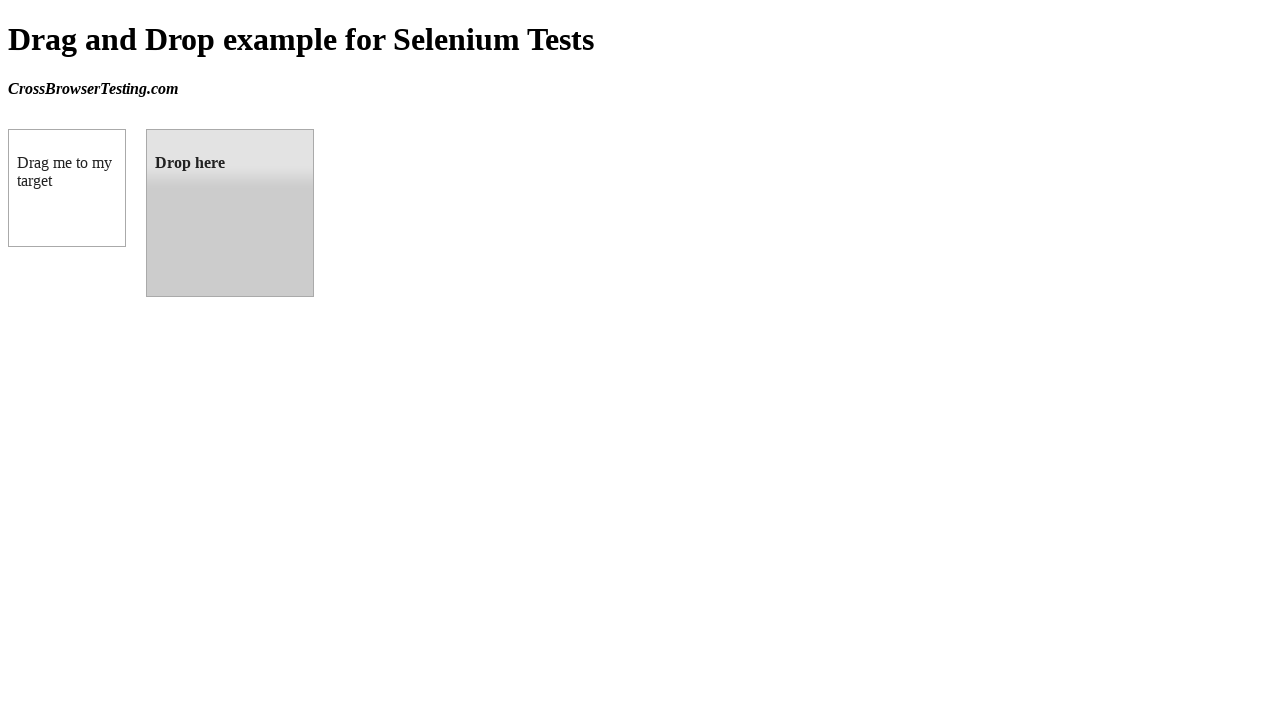

Moved mouse to center of droppable target element at (230, 213)
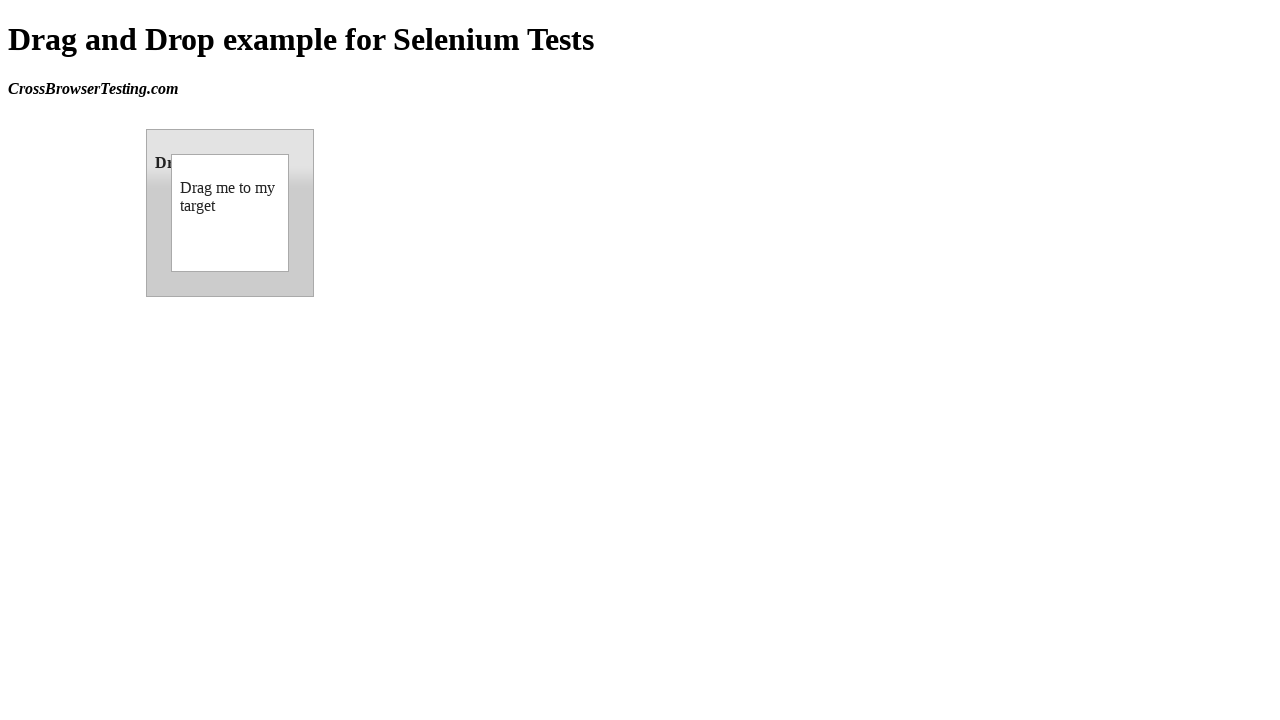

Released mouse button to complete drag-and-drop action at (230, 213)
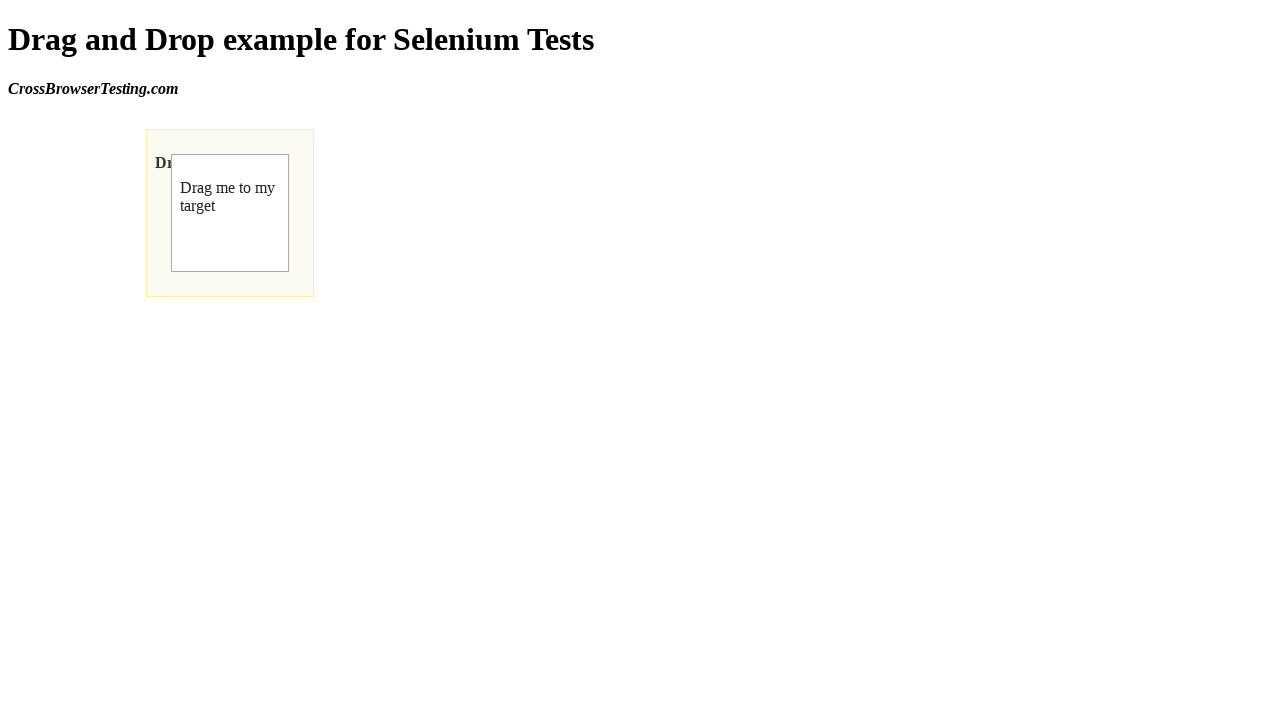

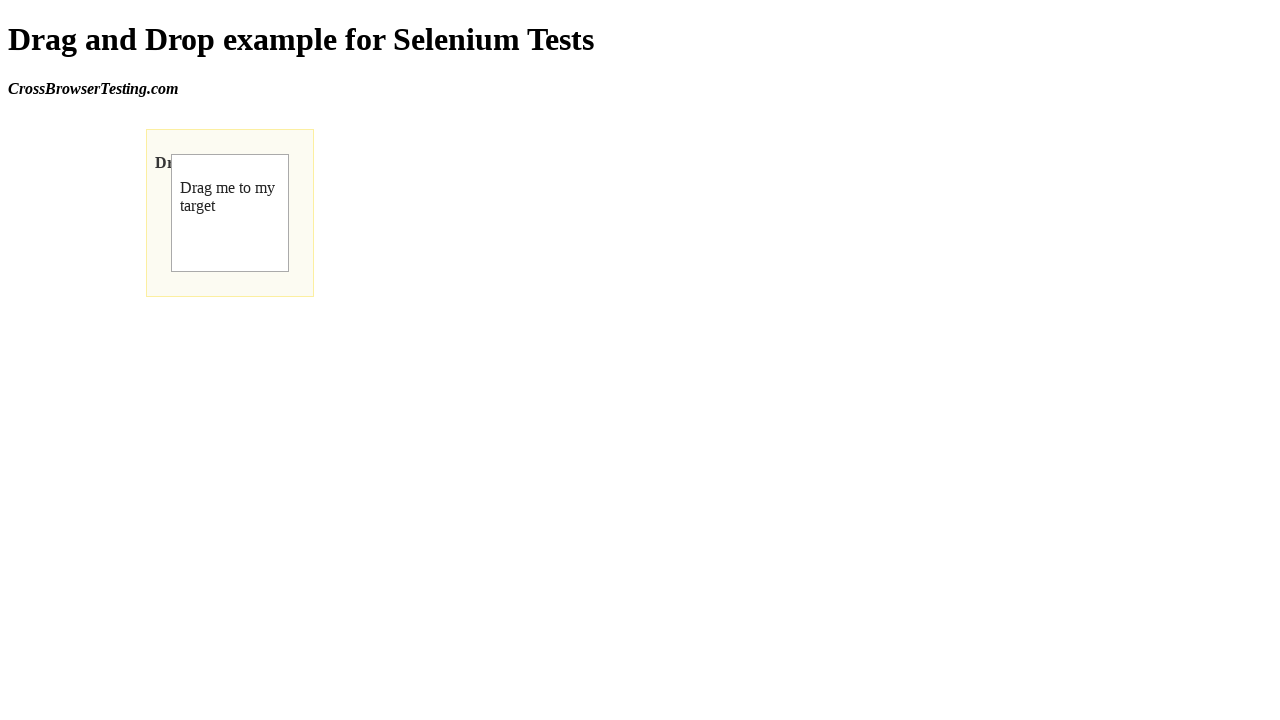